Opens all links in the first column of the footer in new tabs by using Ctrl+Enter keyboard combination, then switches between all opened tabs

Starting URL: https://rahulshettyacademy.com/AutomationPractice/

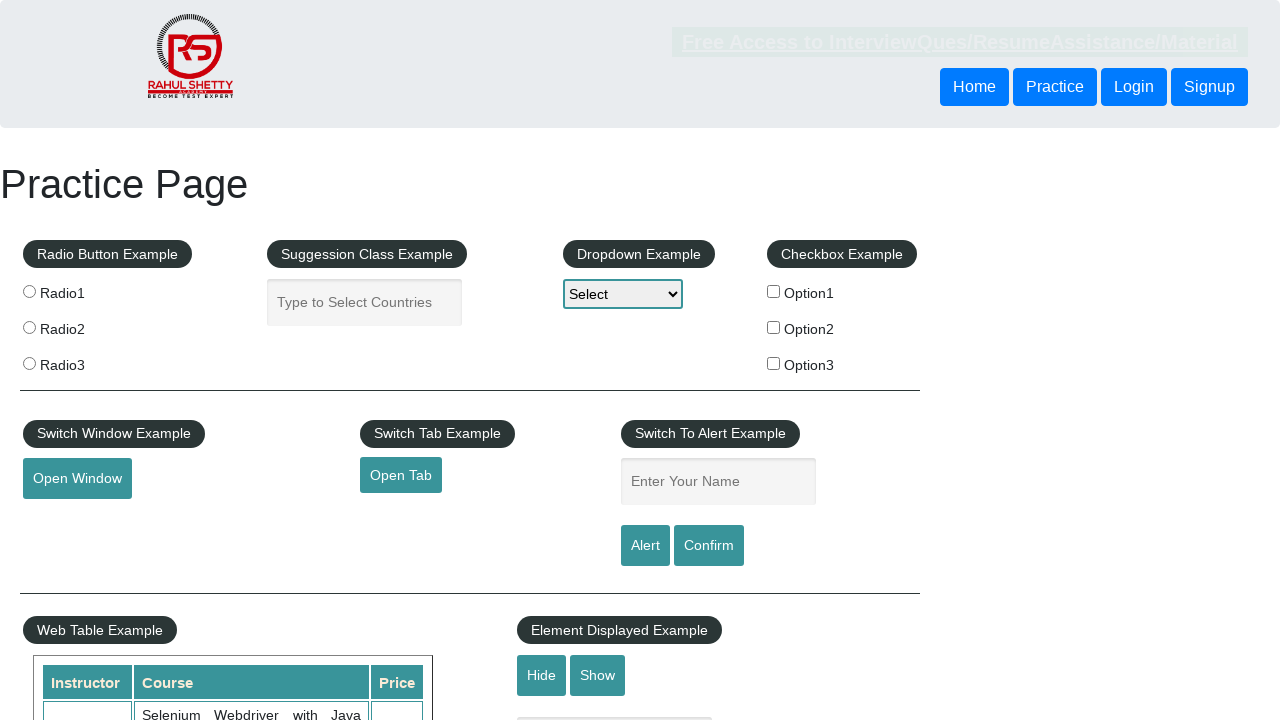

Located footer element with id 'gf-BIG'
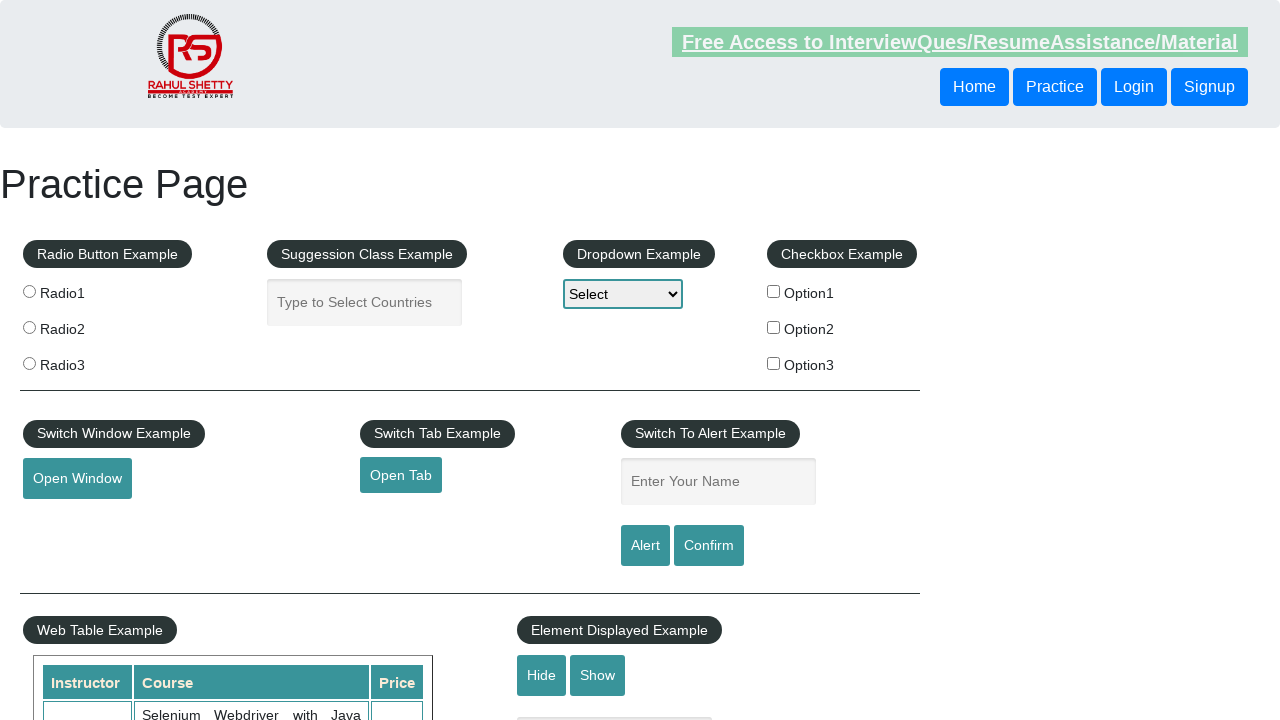

Located first column of footer links
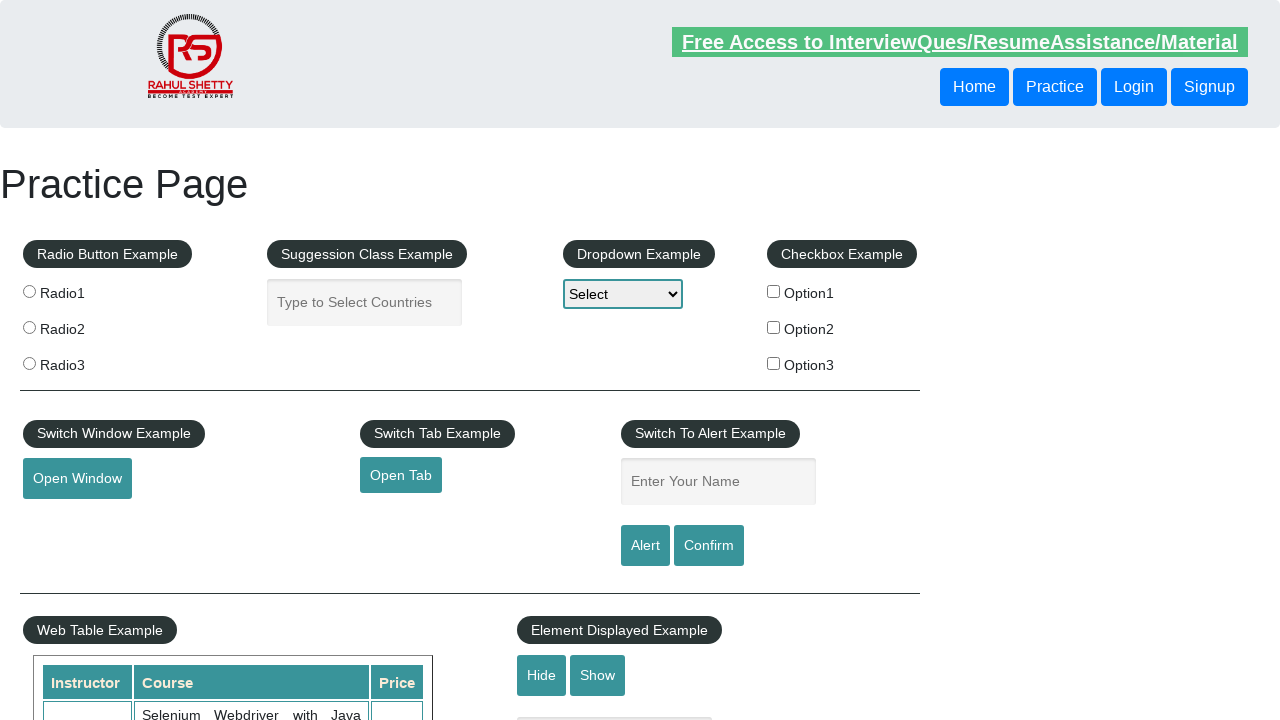

Retrieved all 5 links from first footer column
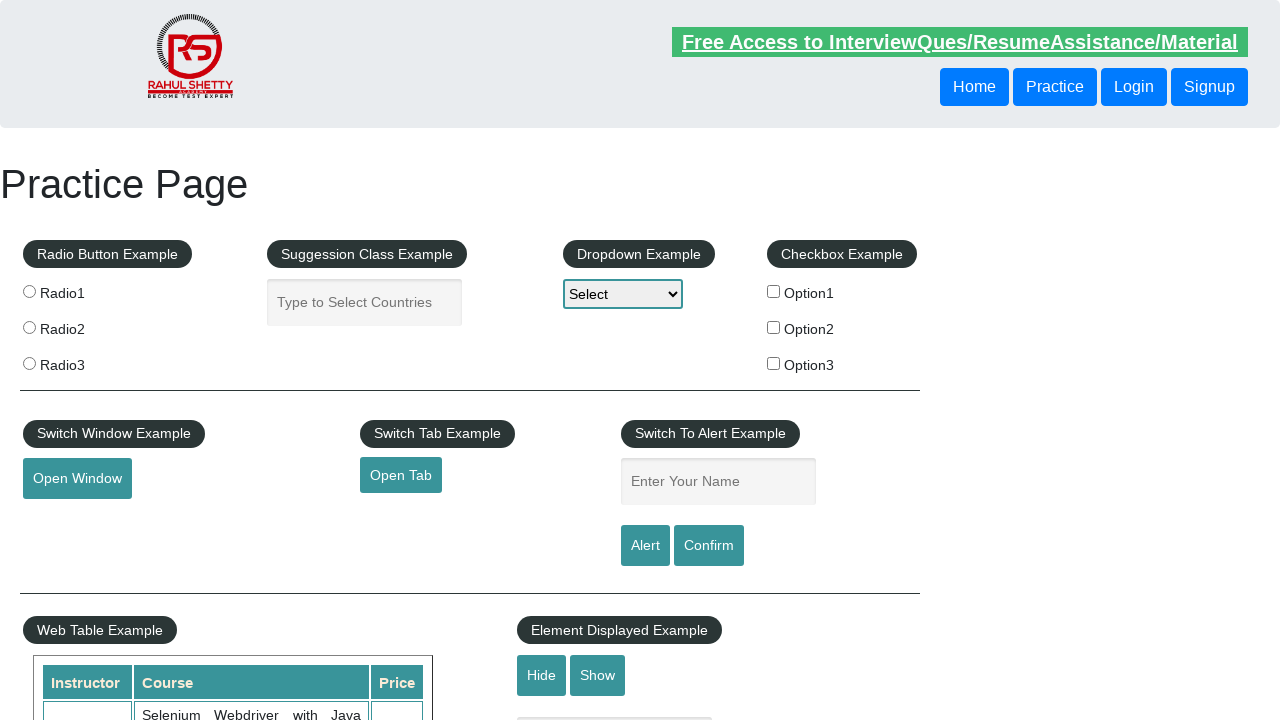

Stored reference to original tab
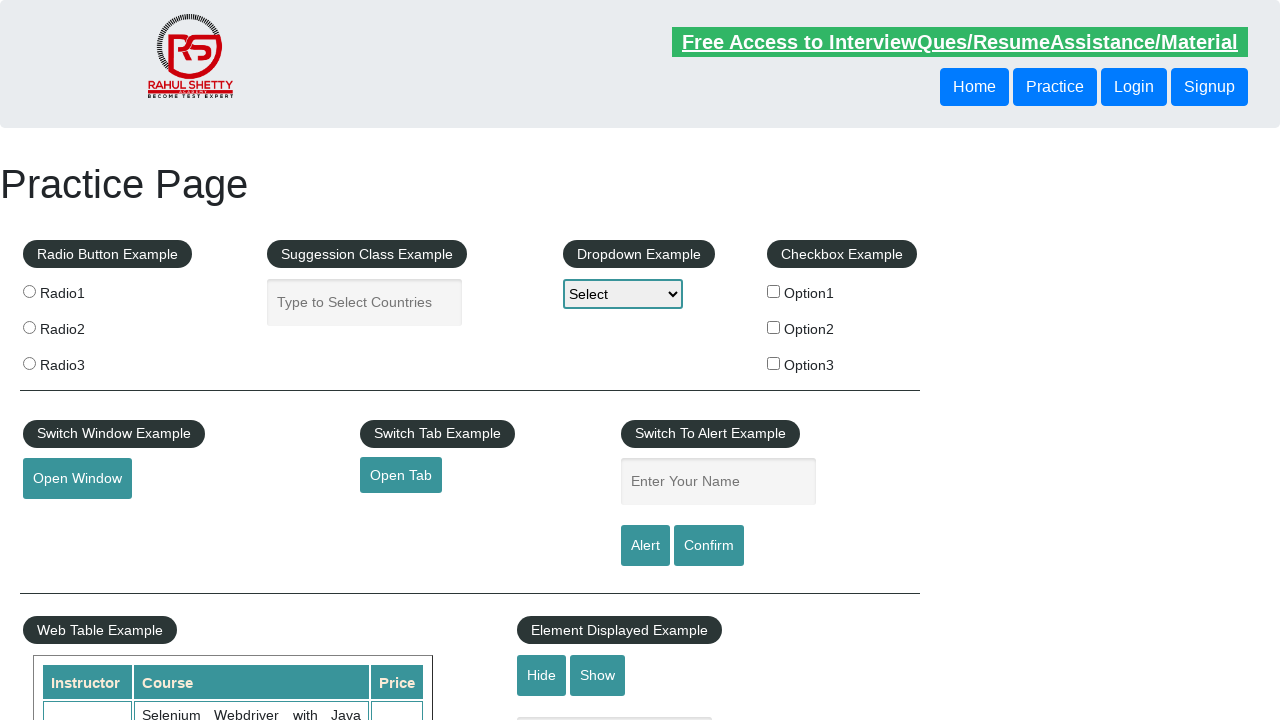

Opened link 1 in new tab using Ctrl+Click at (68, 520) on #gf-BIG >> xpath=table/tbody/tr/td[1]/ul >> a >> nth=1
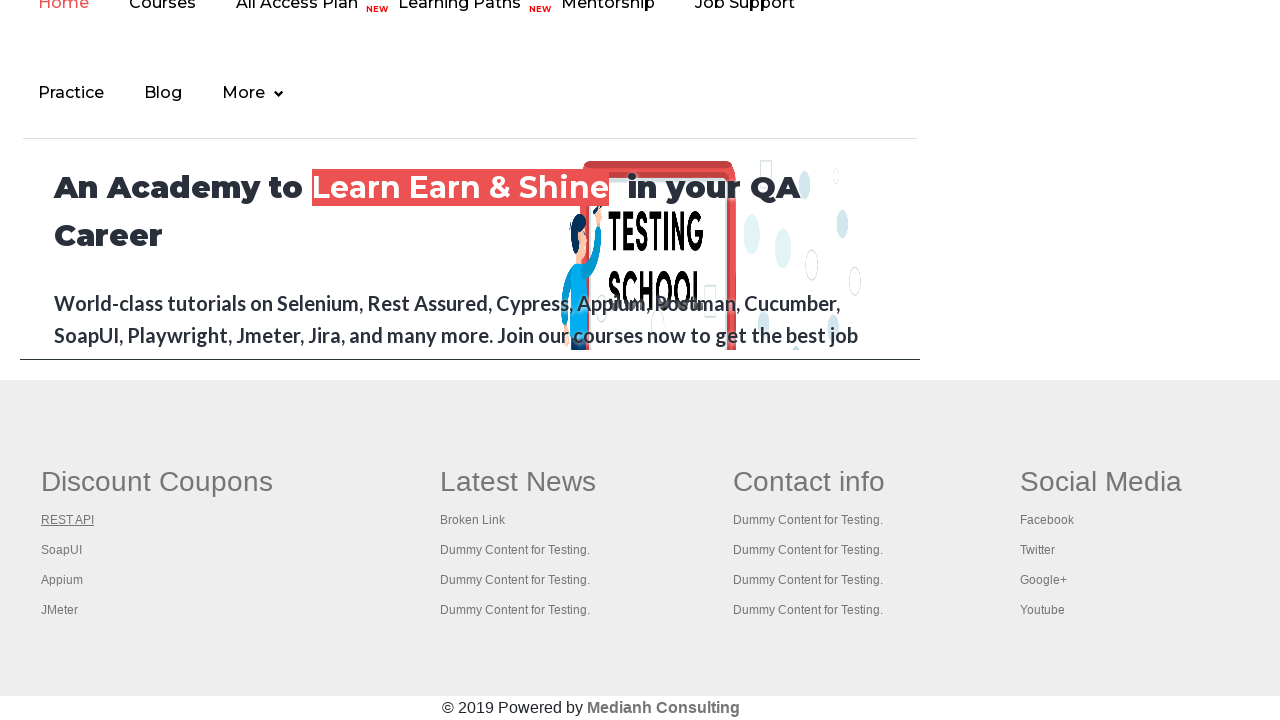

Waited for new tab to open (link 1)
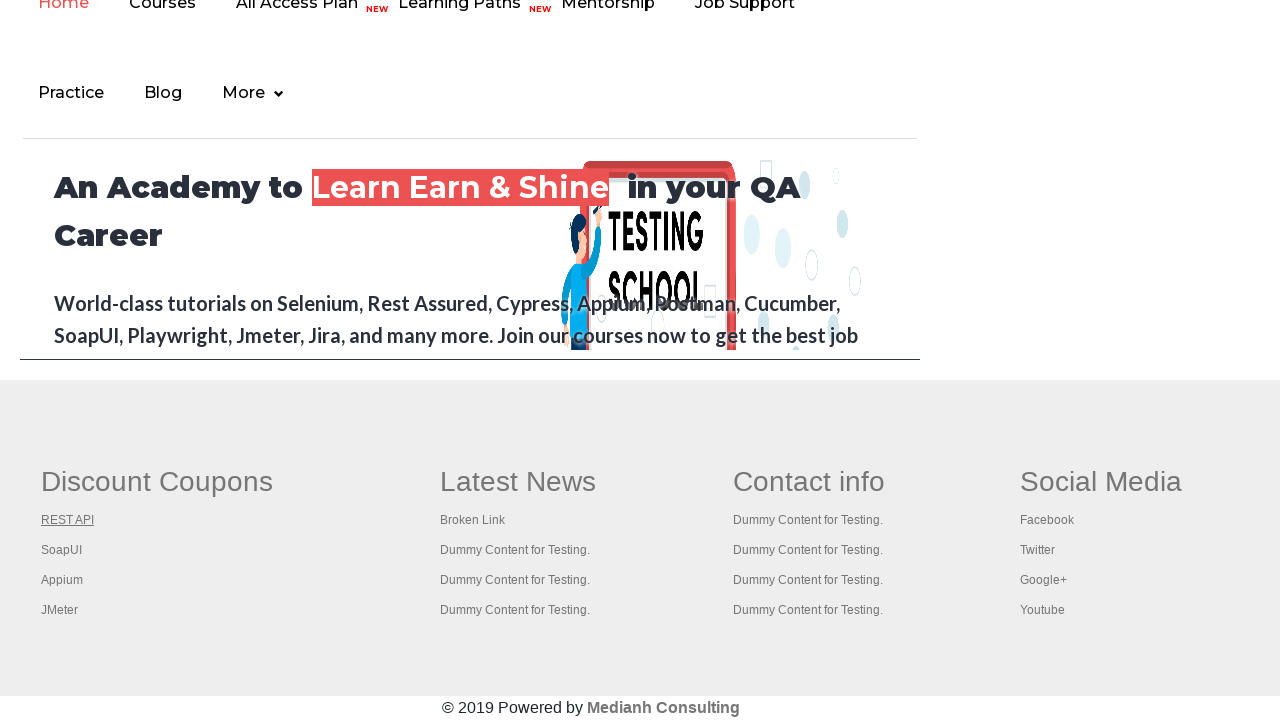

Opened link 2 in new tab using Ctrl+Click at (62, 550) on #gf-BIG >> xpath=table/tbody/tr/td[1]/ul >> a >> nth=2
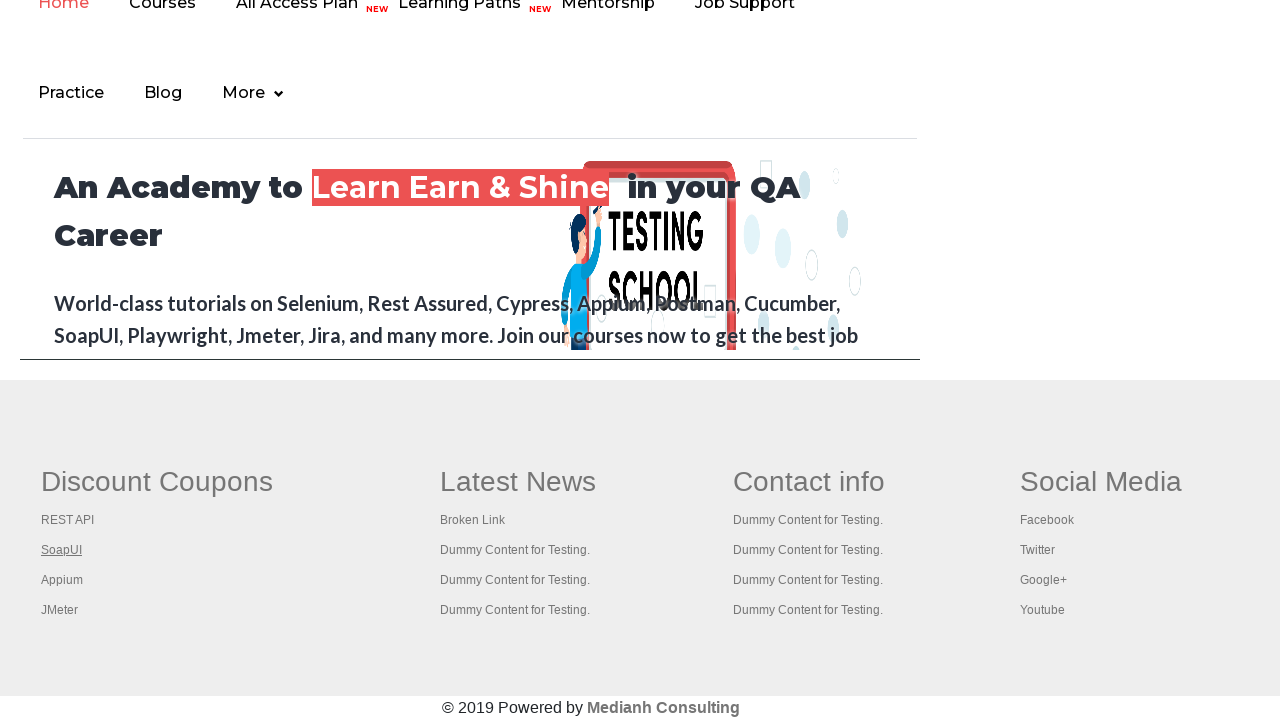

Waited for new tab to open (link 2)
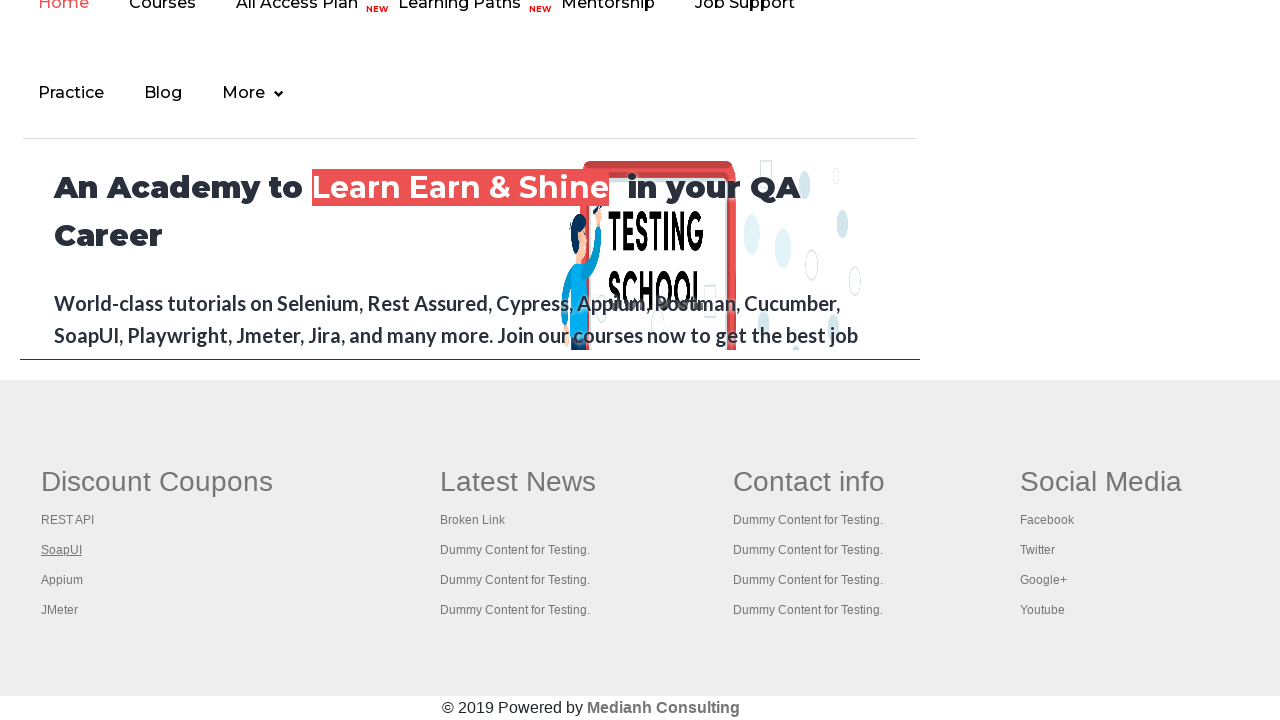

Opened link 3 in new tab using Ctrl+Click at (62, 580) on #gf-BIG >> xpath=table/tbody/tr/td[1]/ul >> a >> nth=3
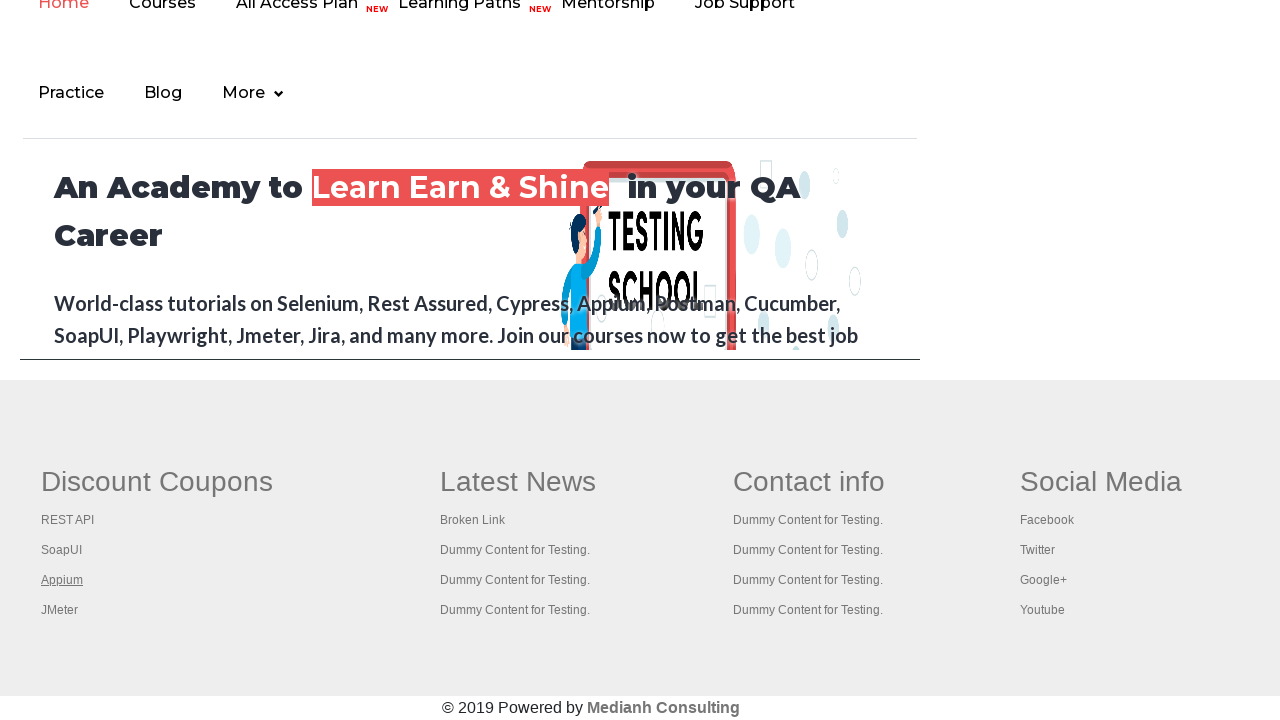

Waited for new tab to open (link 3)
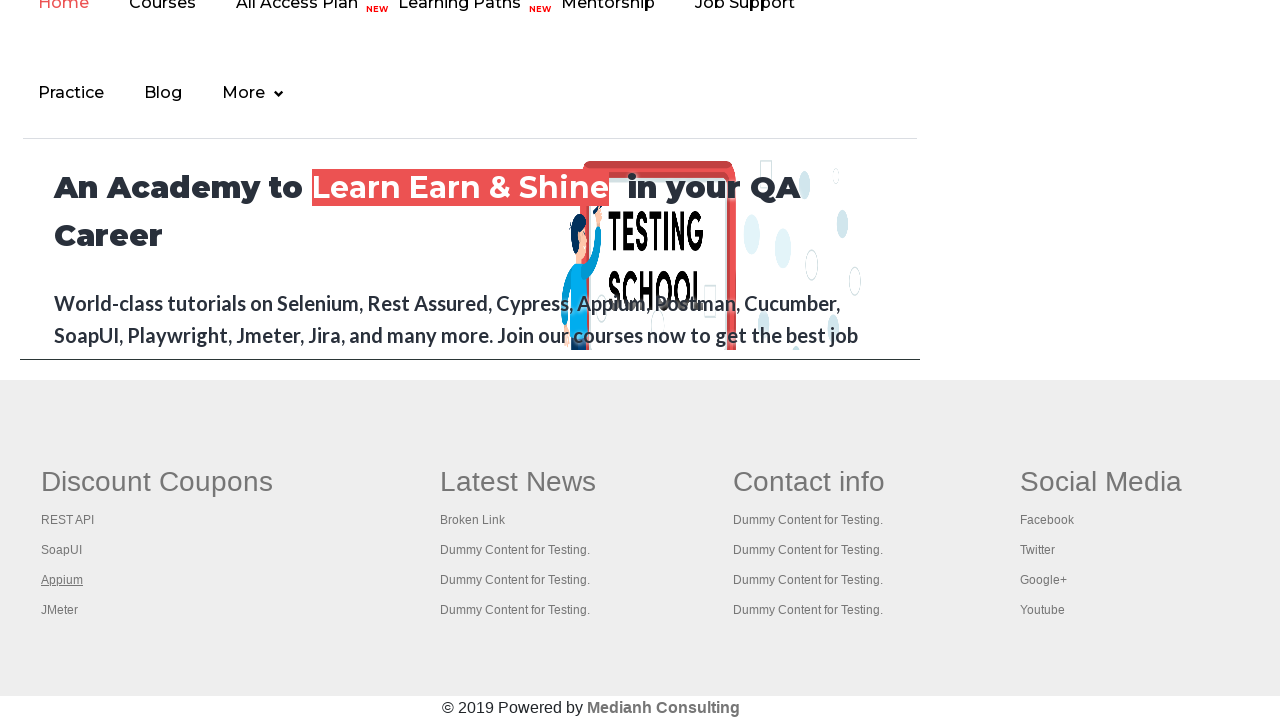

Opened link 4 in new tab using Ctrl+Click at (60, 610) on #gf-BIG >> xpath=table/tbody/tr/td[1]/ul >> a >> nth=4
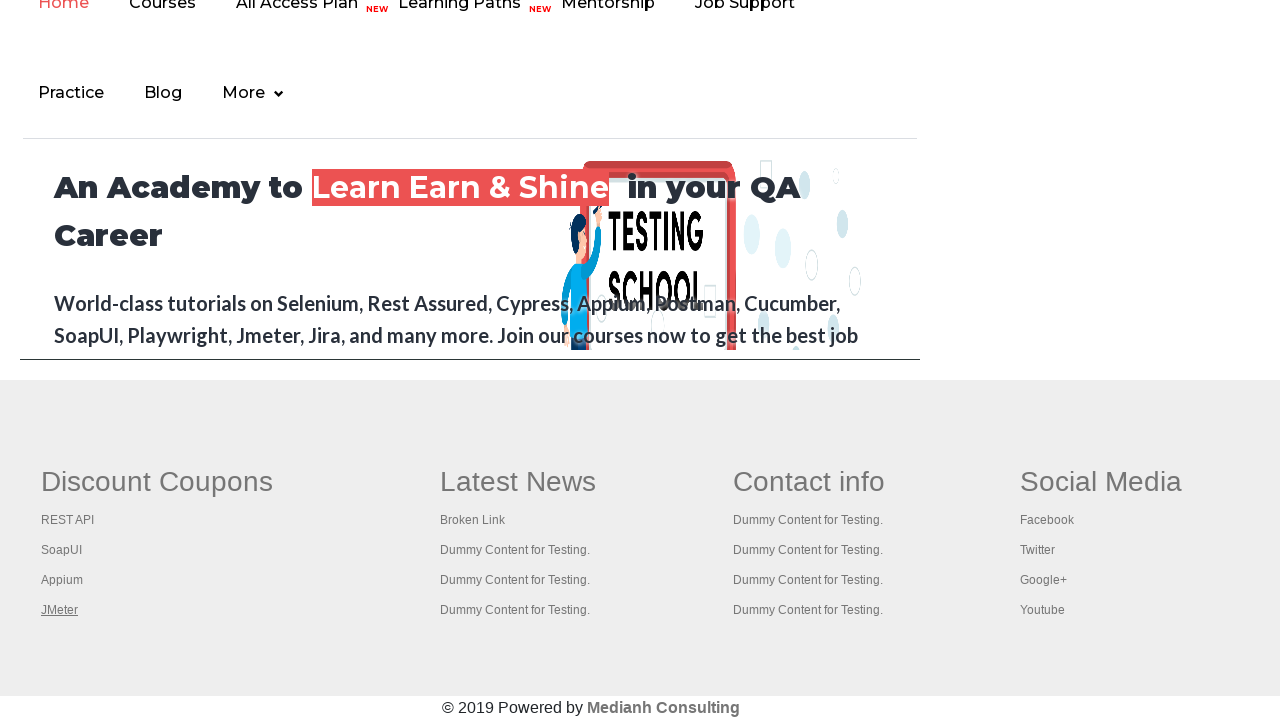

Waited for new tab to open (link 4)
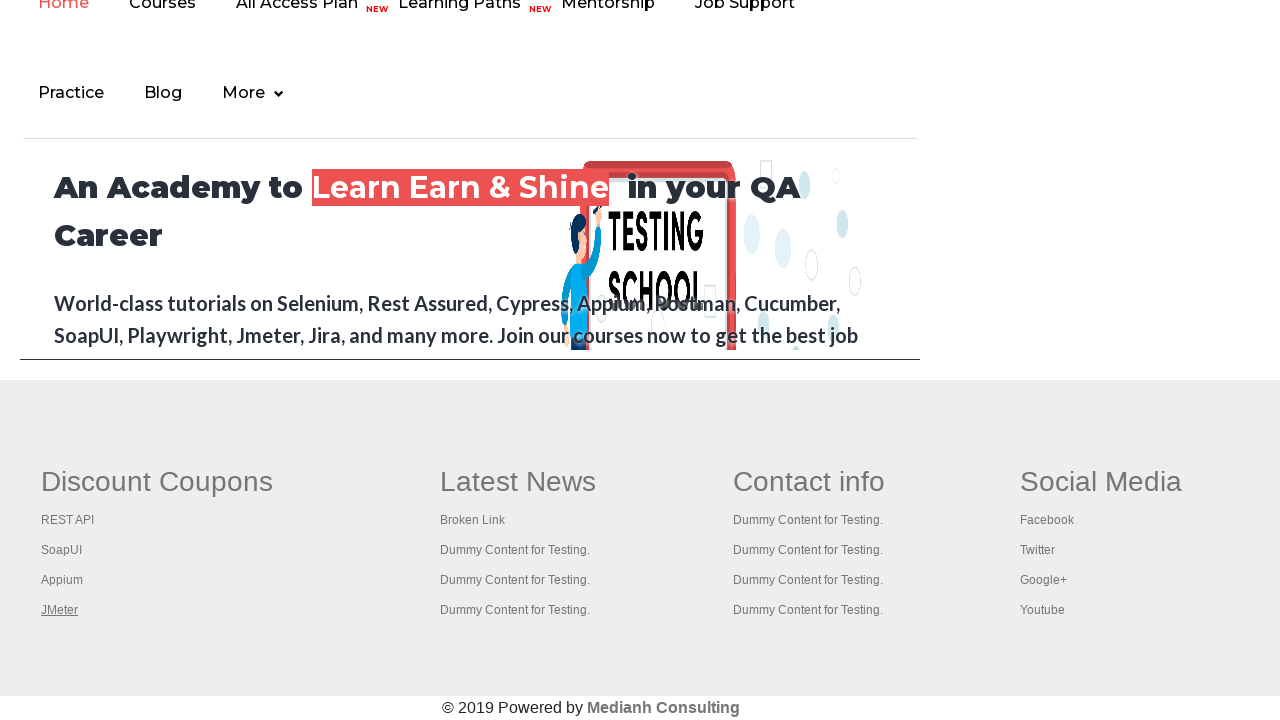

Retrieved all 5 opened tabs
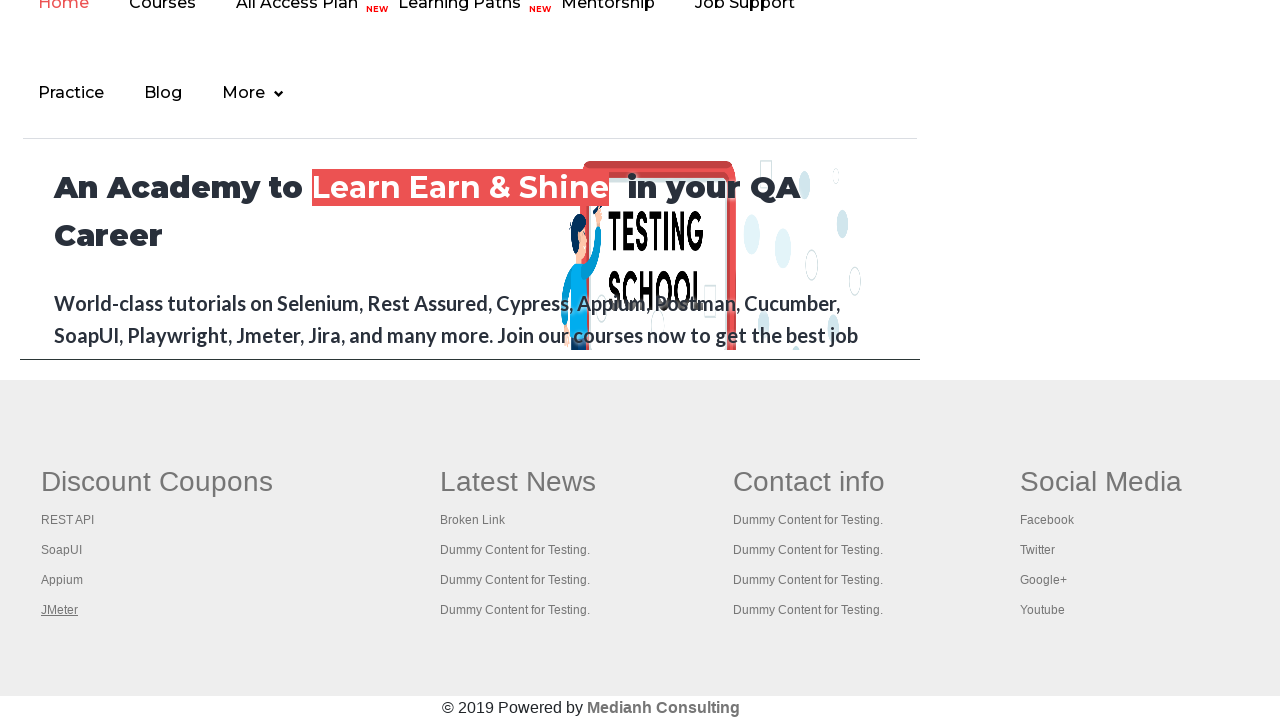

Brought tab to front
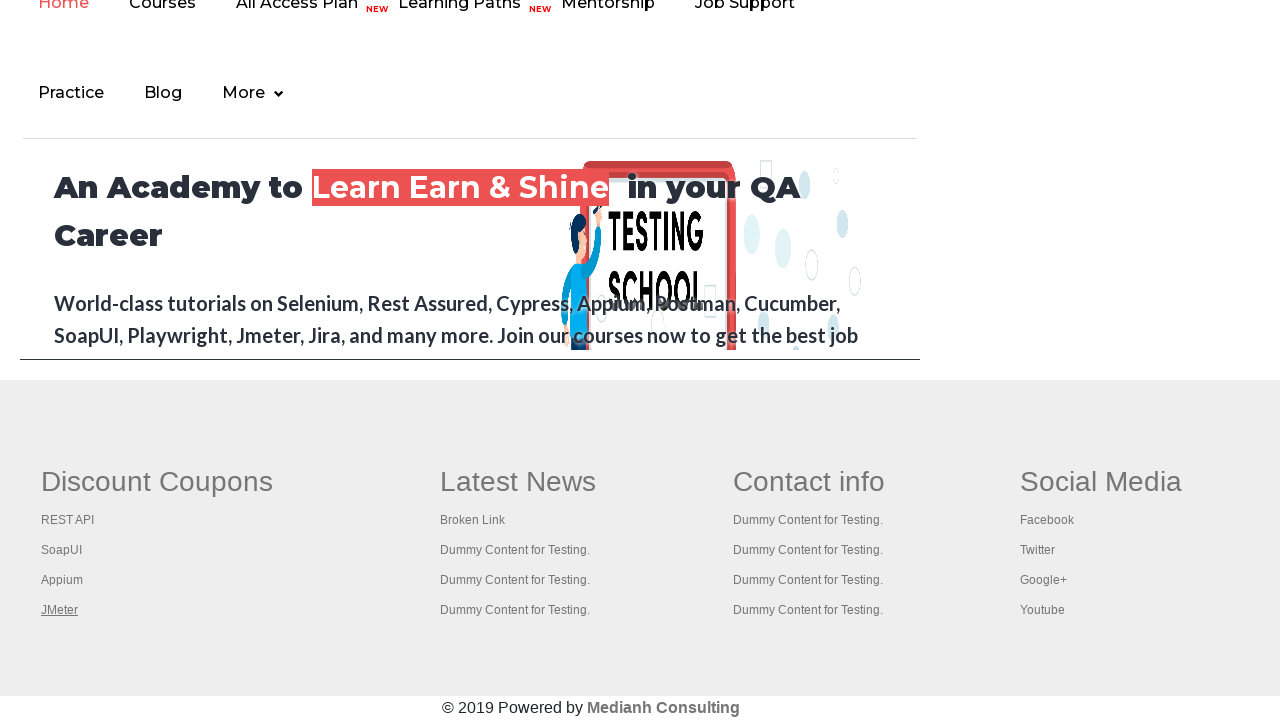

Waited for tab to reach 'domcontentloaded' state
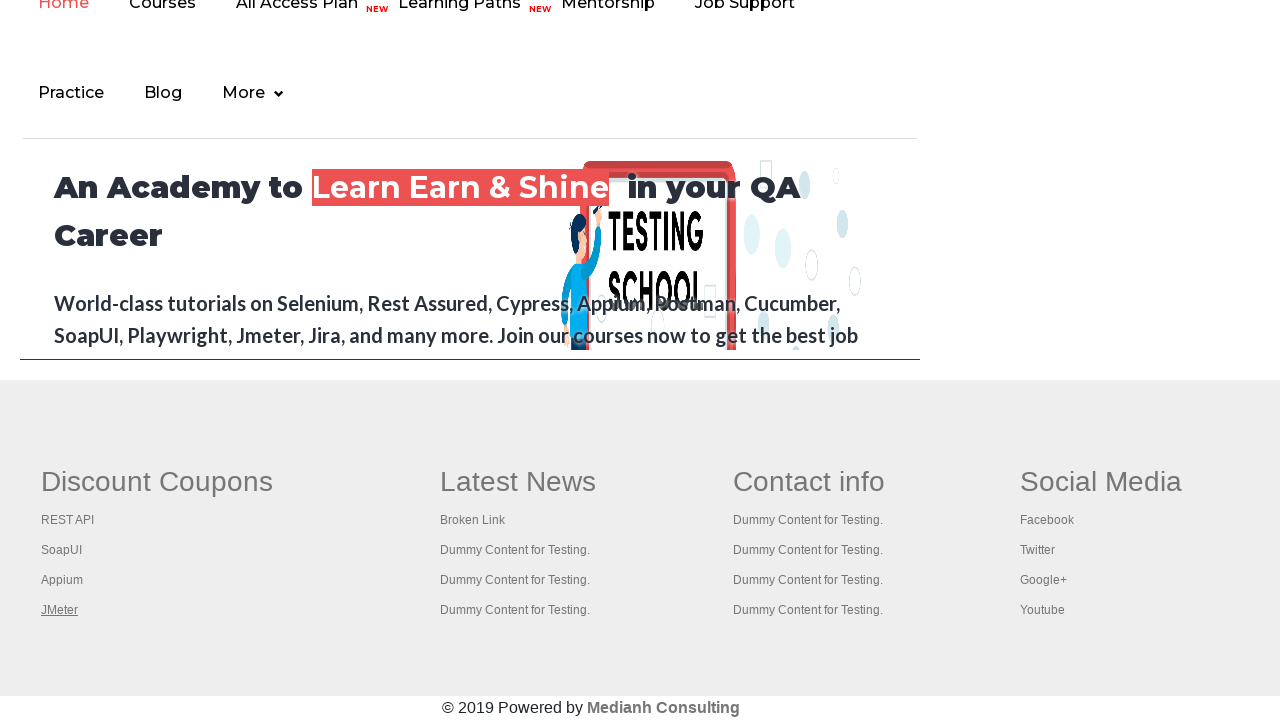

Brought tab to front
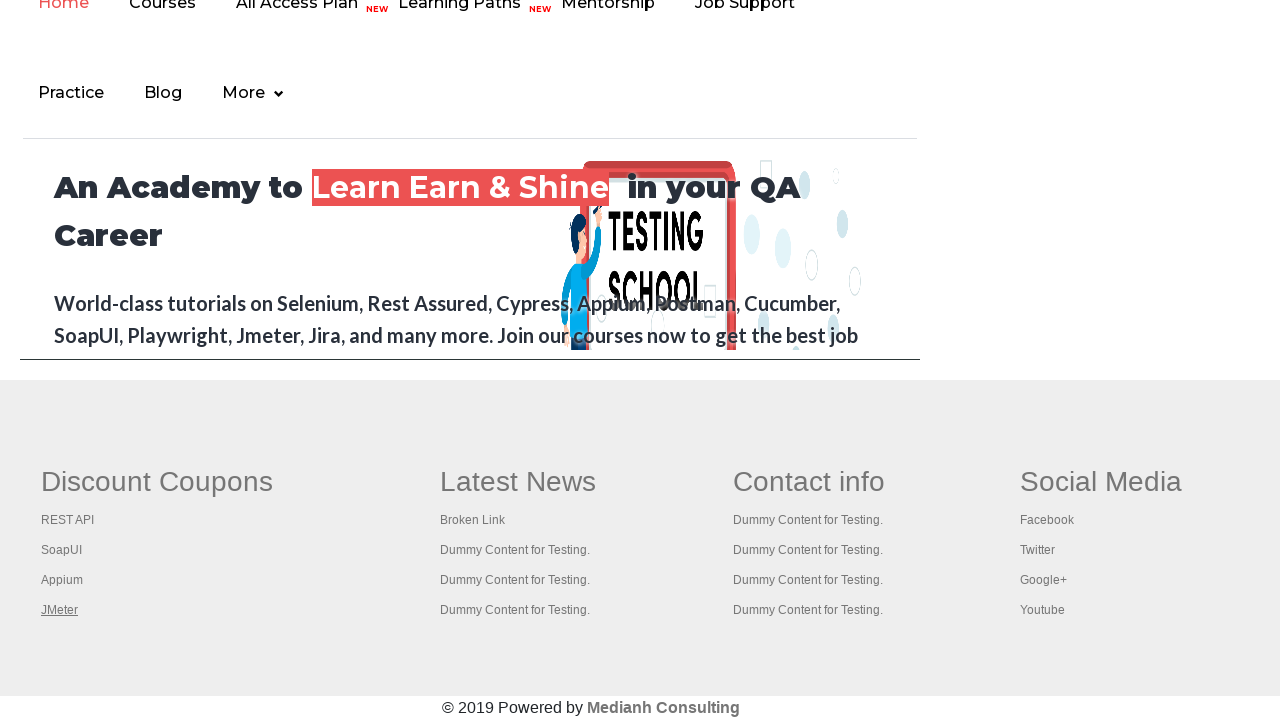

Waited for tab to reach 'domcontentloaded' state
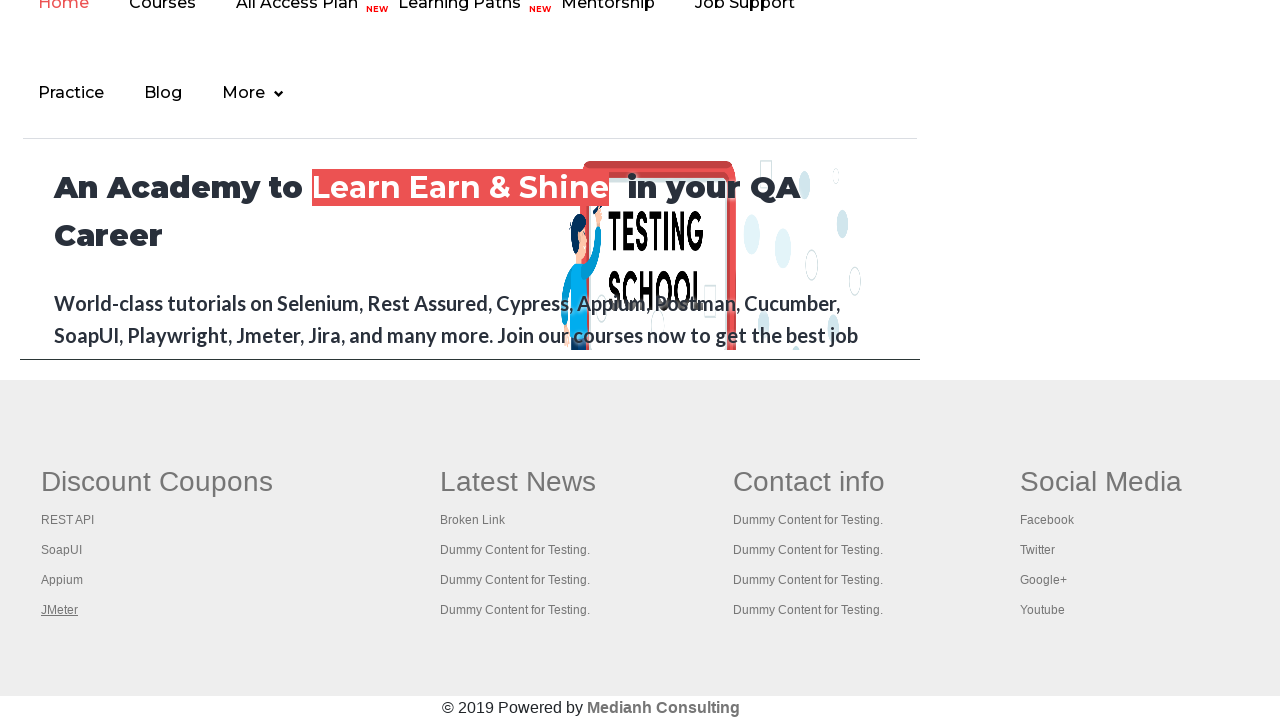

Brought tab to front
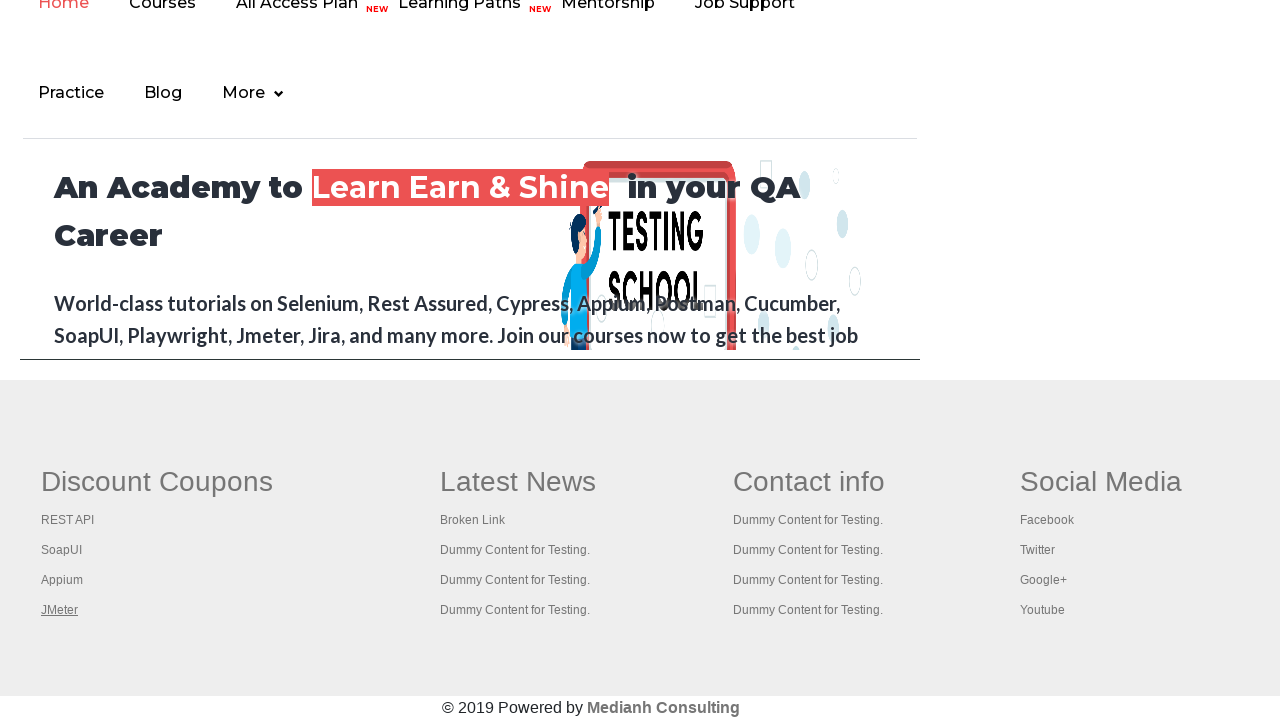

Waited for tab to reach 'domcontentloaded' state
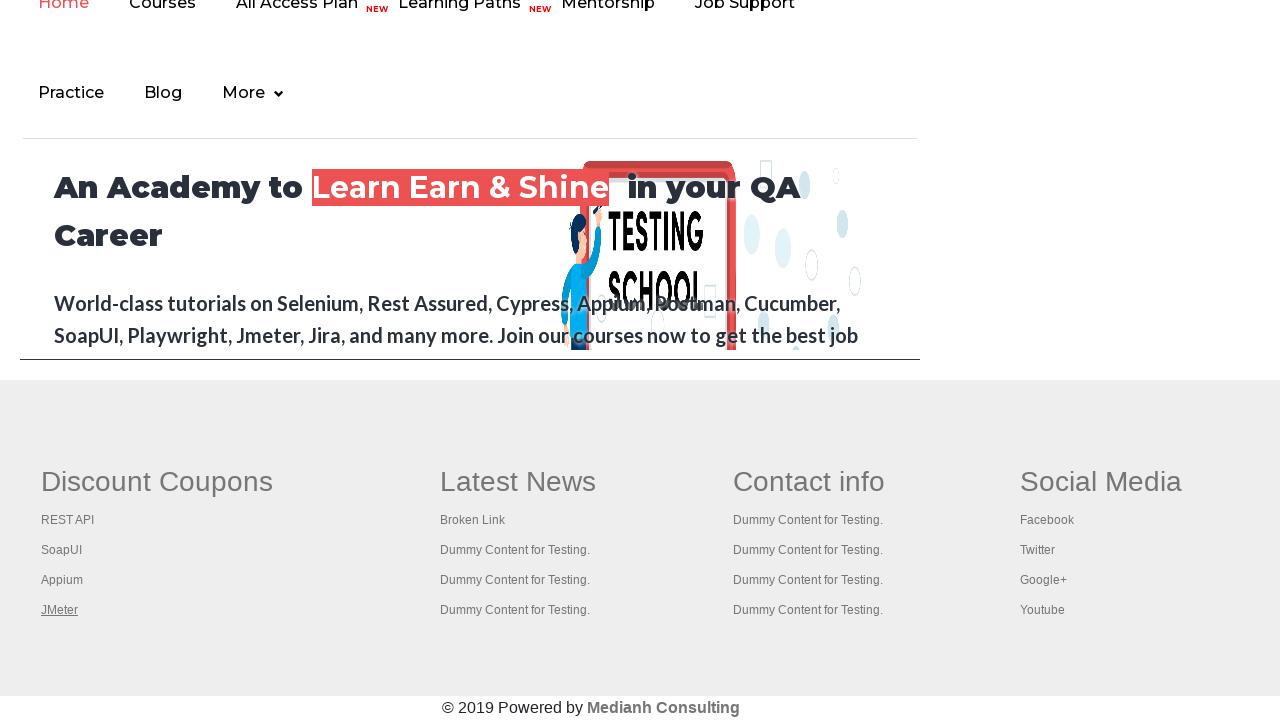

Brought tab to front
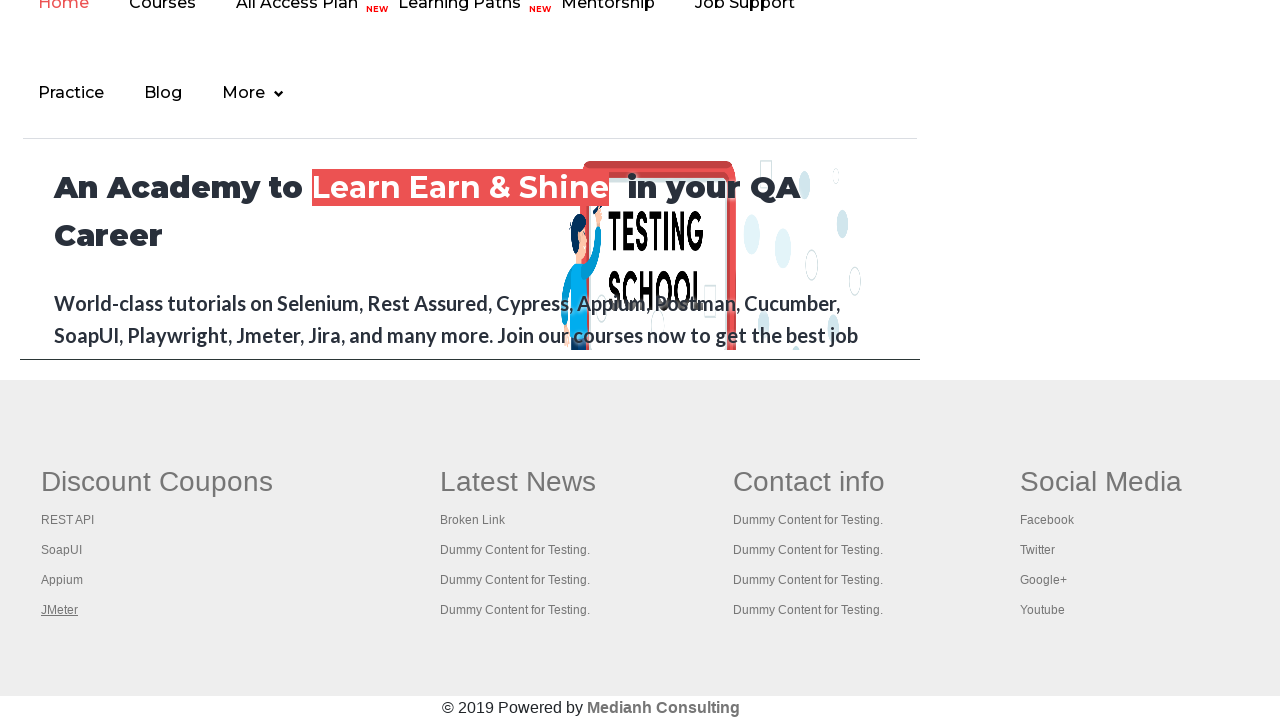

Waited for tab to reach 'domcontentloaded' state
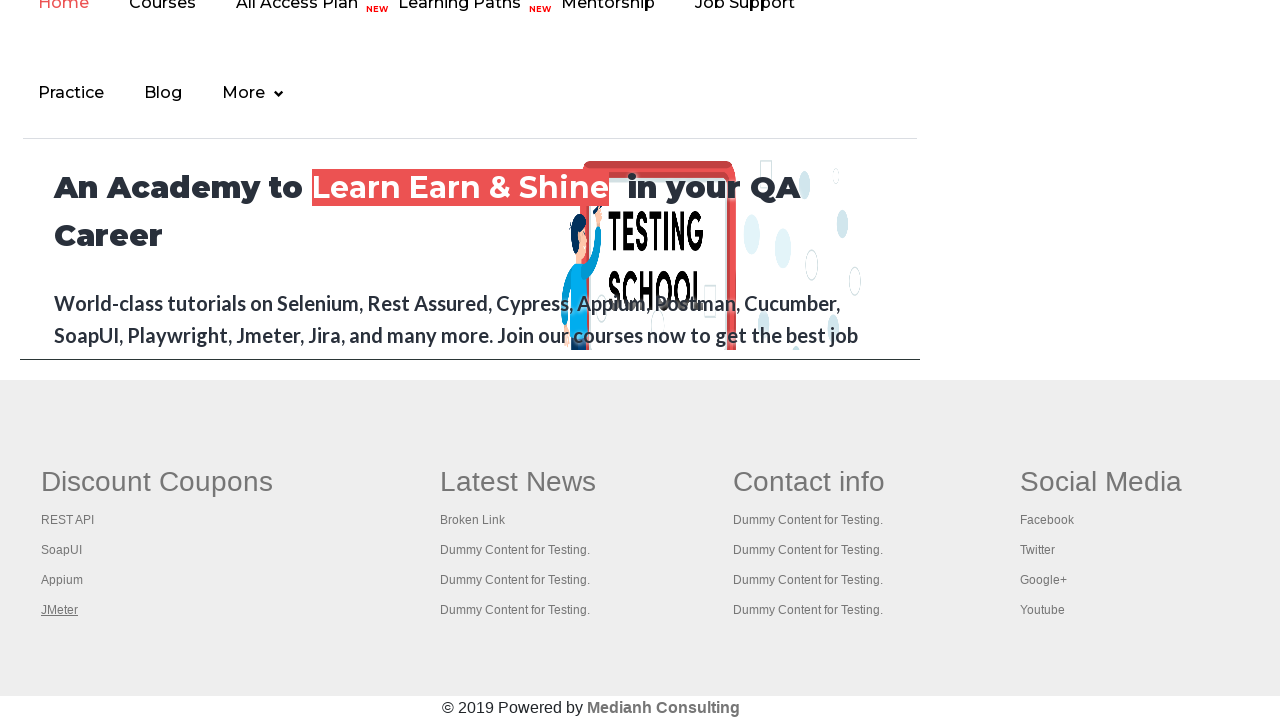

Brought tab to front
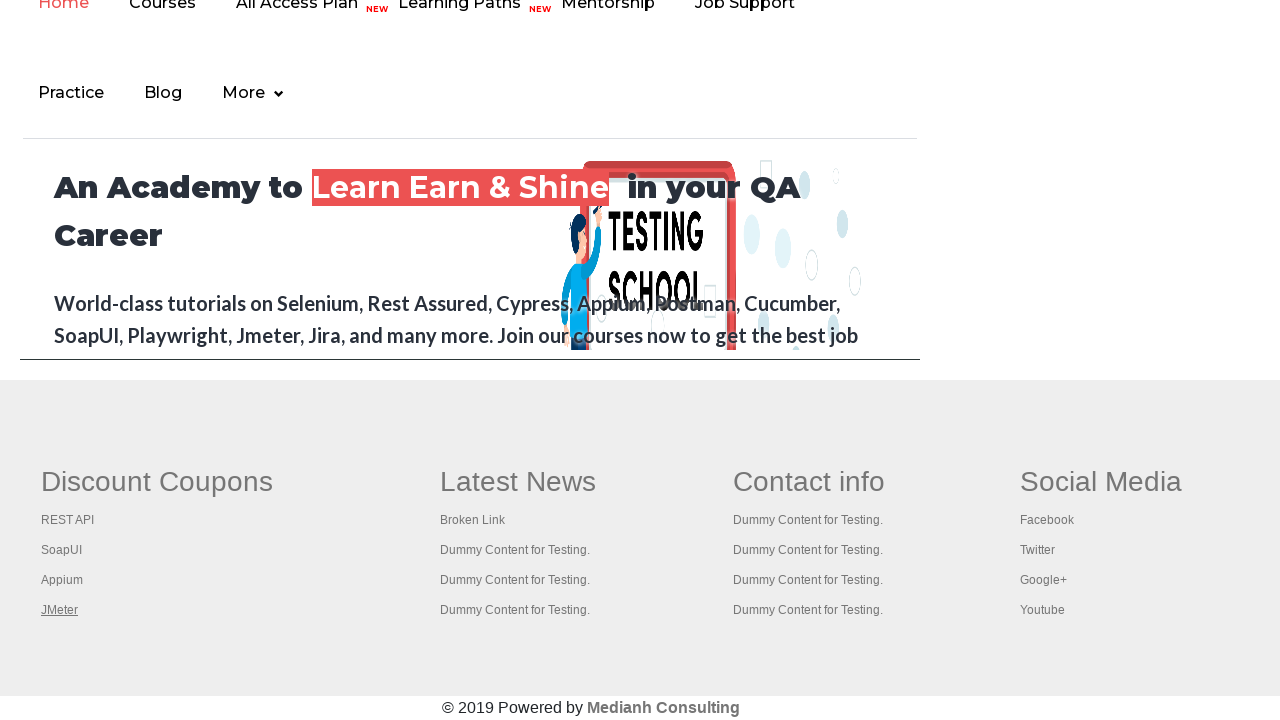

Waited for tab to reach 'domcontentloaded' state
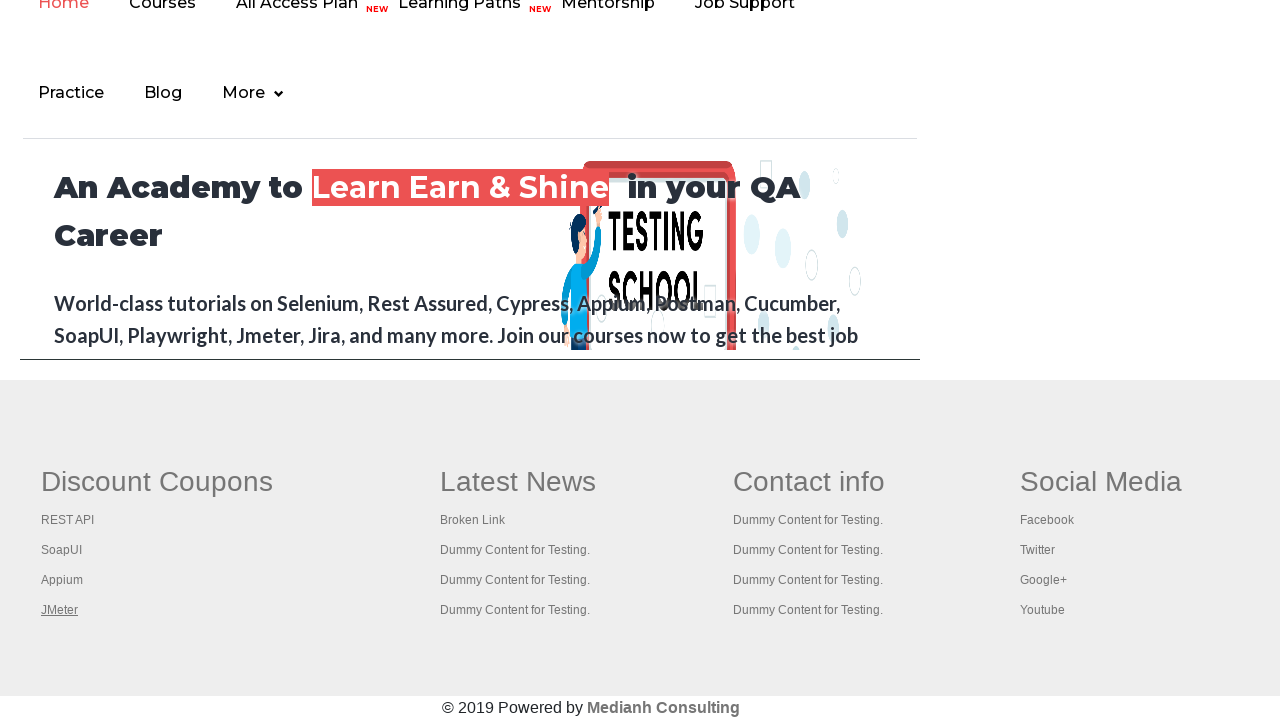

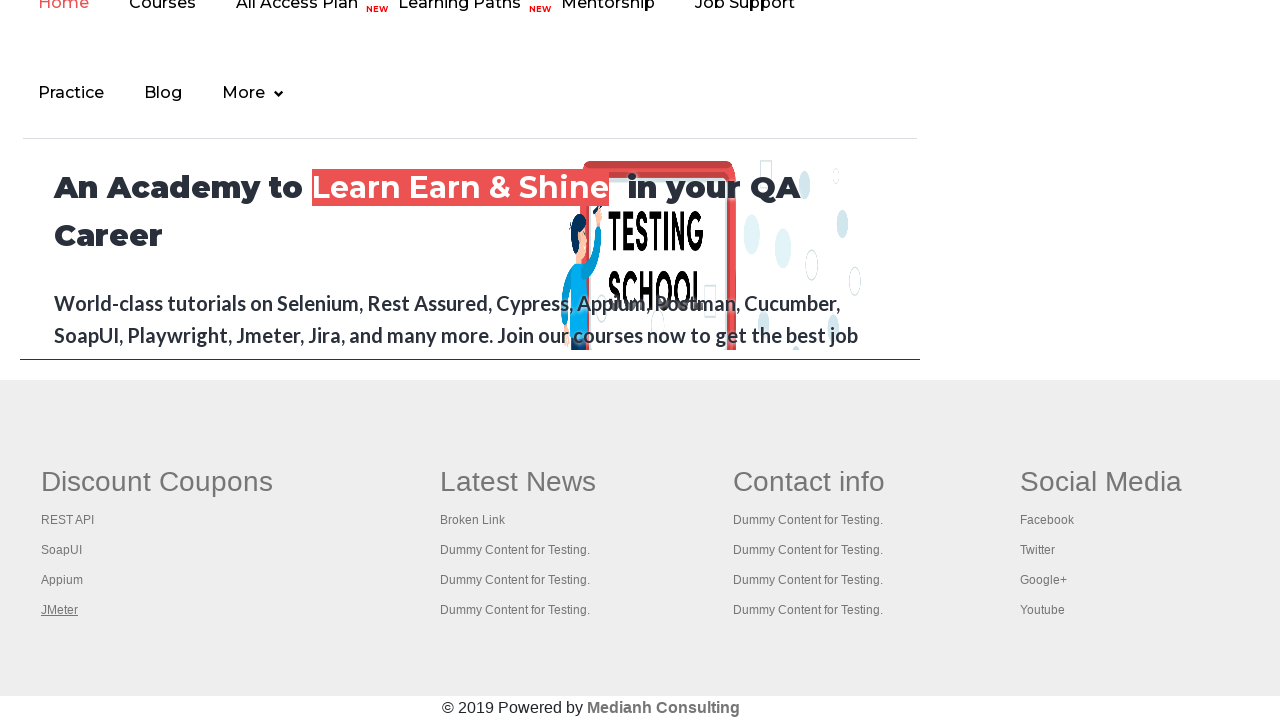